Tests navigation flow by going through form steps and then refreshing to verify return to home page

Starting URL: https://testdrive.andersenlab.com/

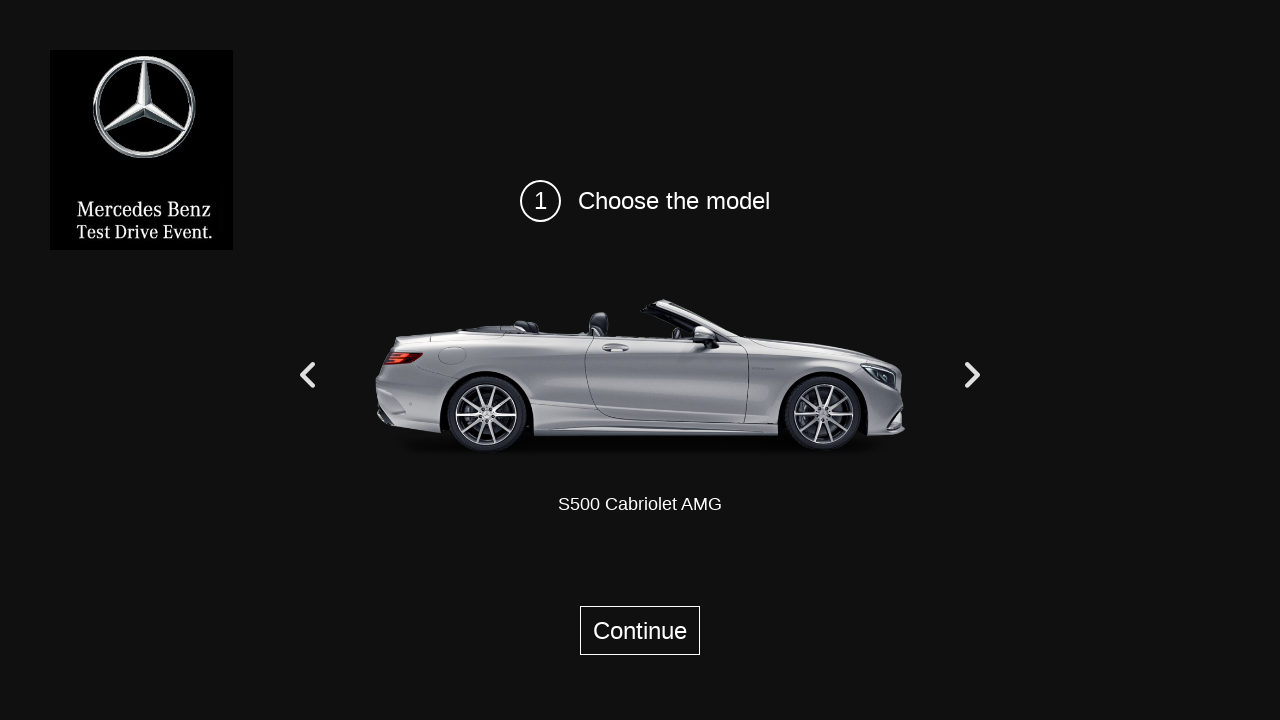

Clicked link to navigate to step 2 of form at (640, 630) on xpath=//a[@id='go_to_step_2']
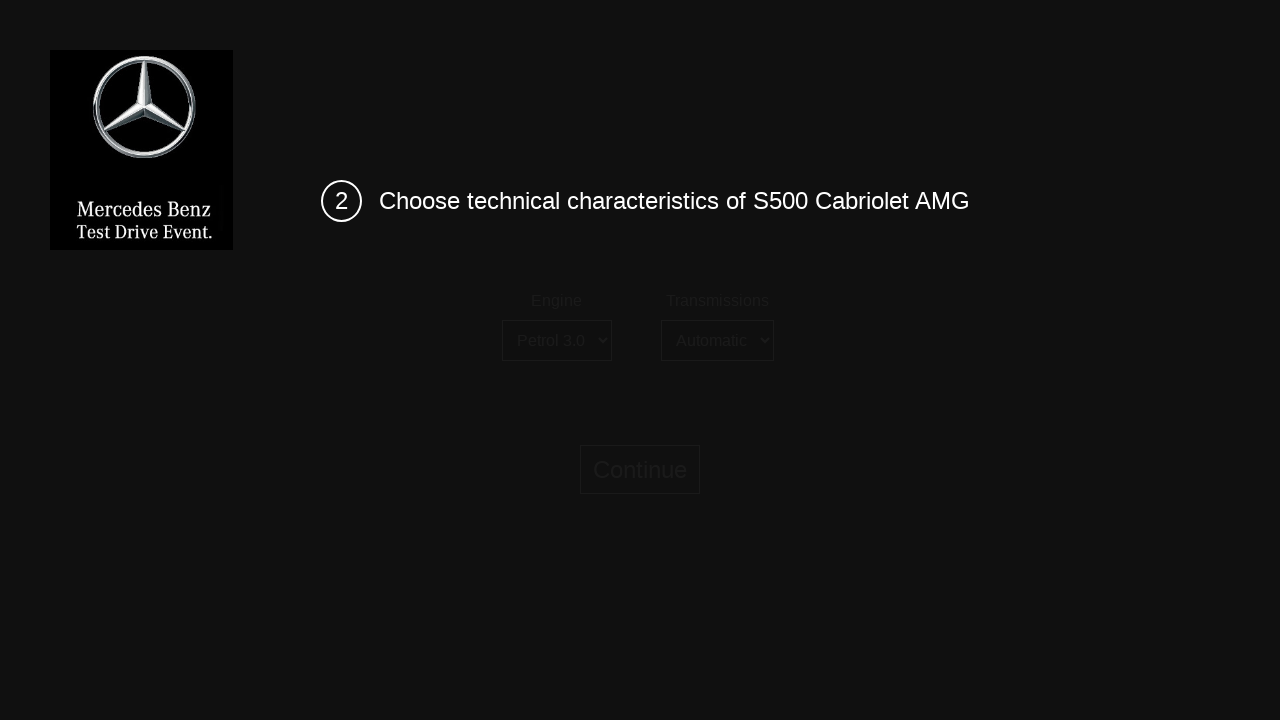

Clicked link to navigate to step 3 of form at (640, 470) on xpath=//a[@id='go_to_step_3']
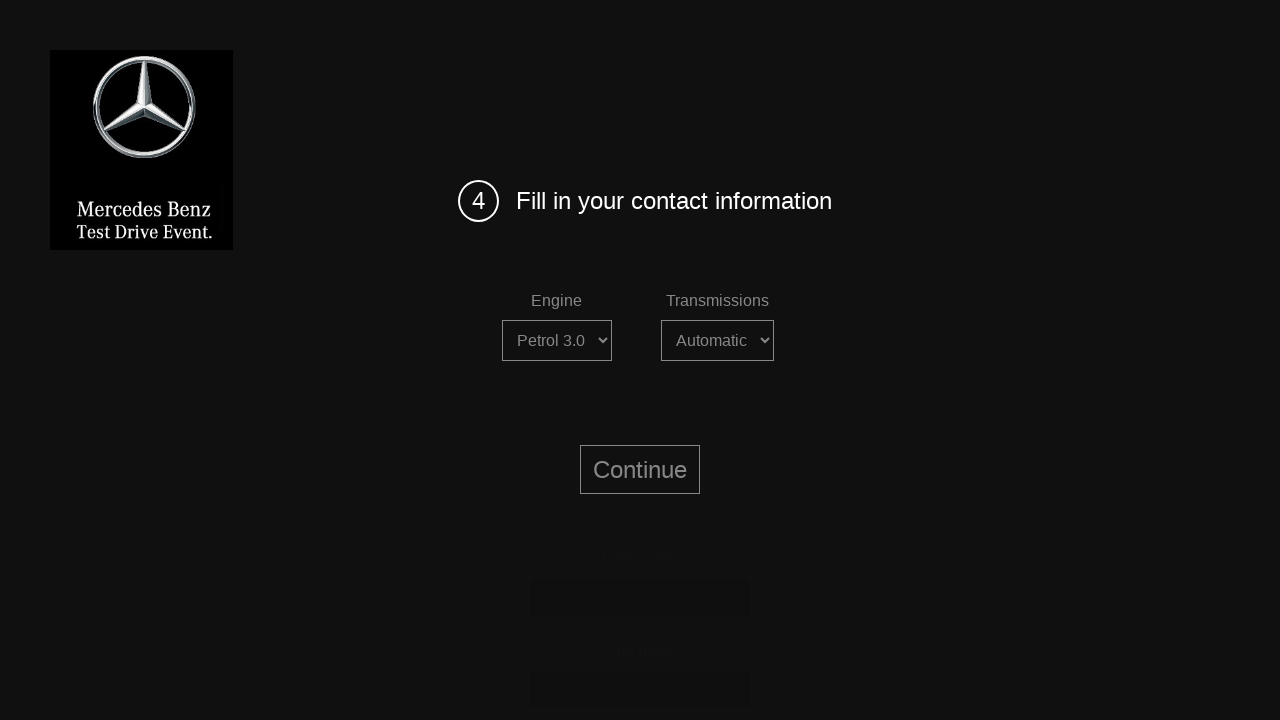

Refreshed page to verify return to home page
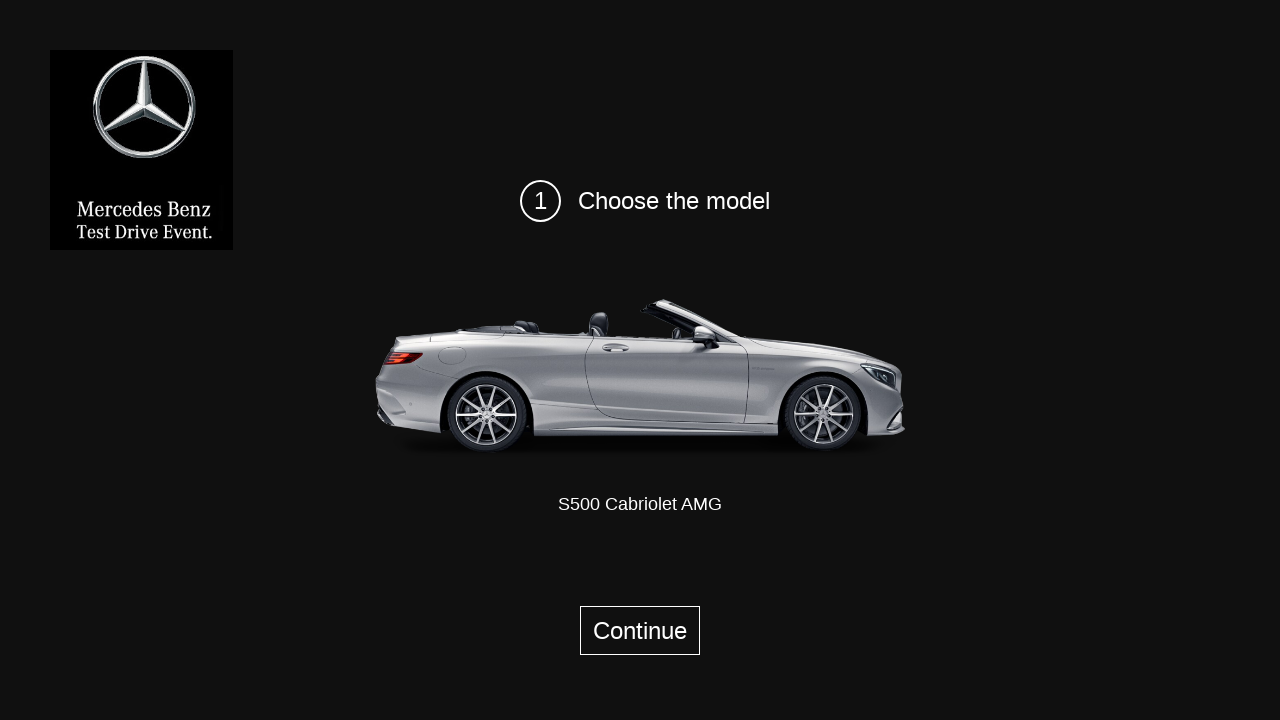

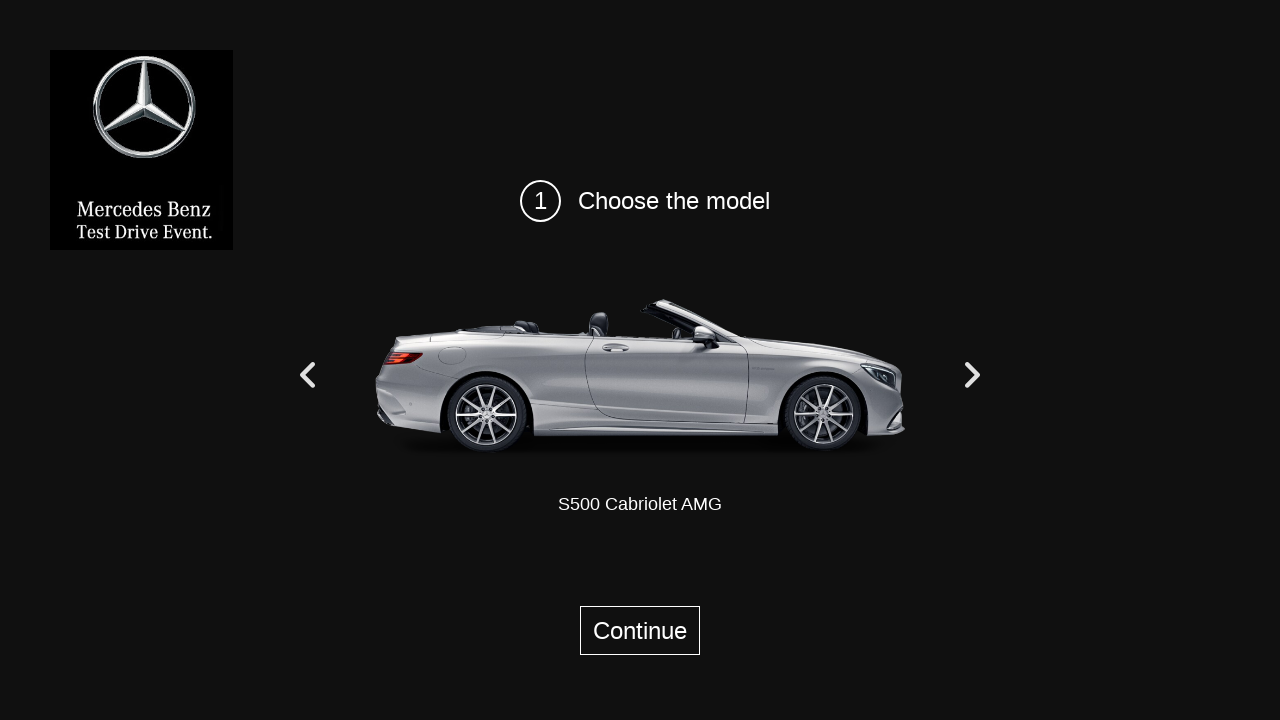